Tests handling of dynamically loaded elements by clicking a start button and waiting for a hidden element to become visible

Starting URL: https://the-internet.herokuapp.com/dynamic_loading/1

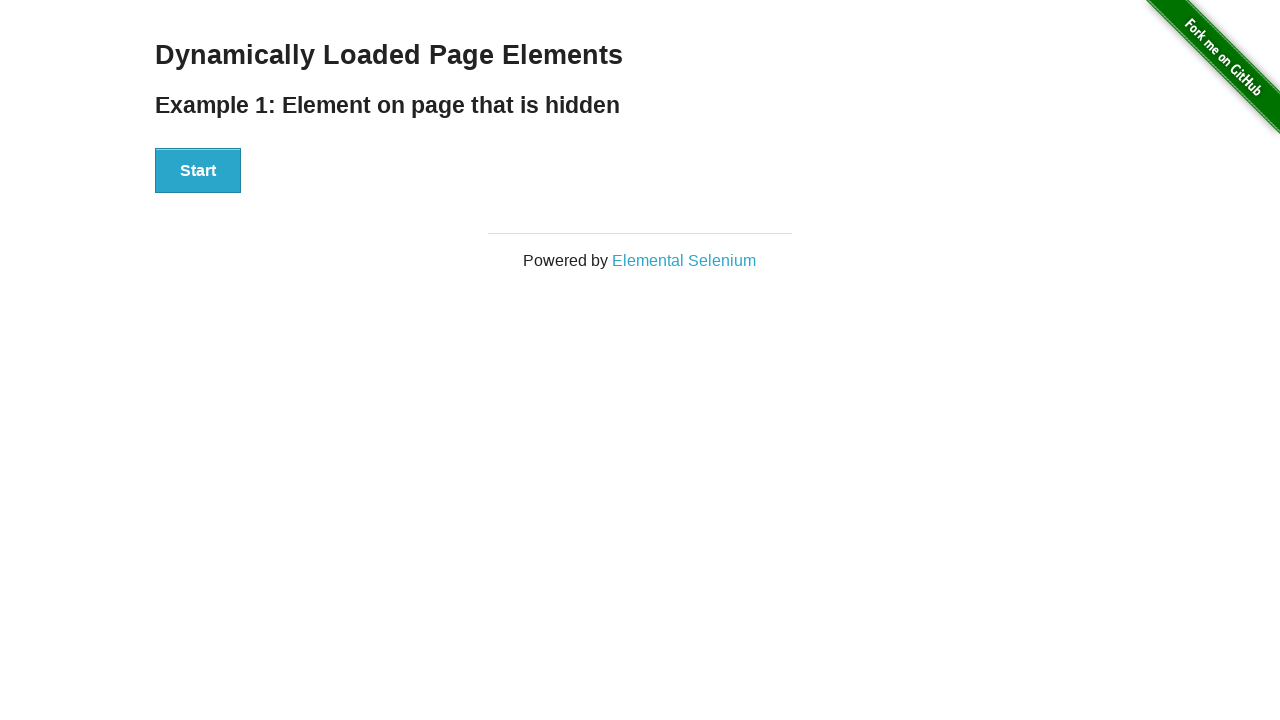

Verified 'Hello World!' text is not visible initially
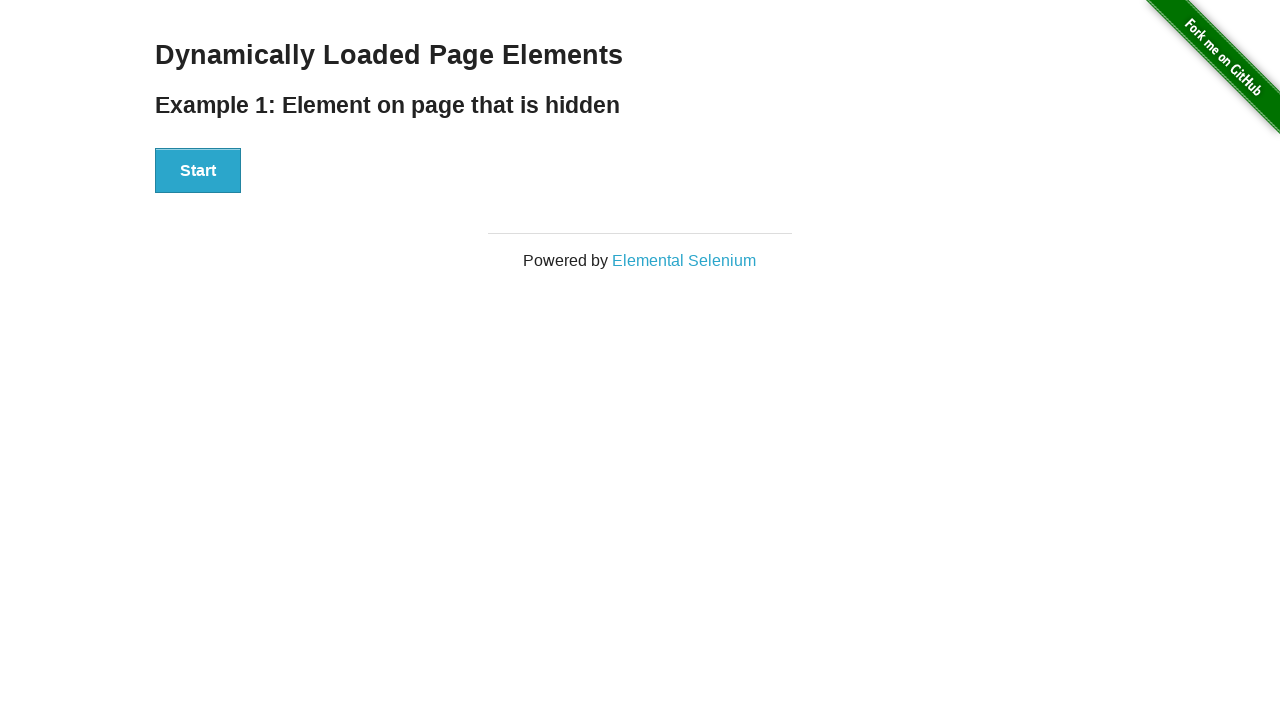

Clicked Start button to trigger dynamic loading at (198, 171) on xpath=//button[text()='Start']
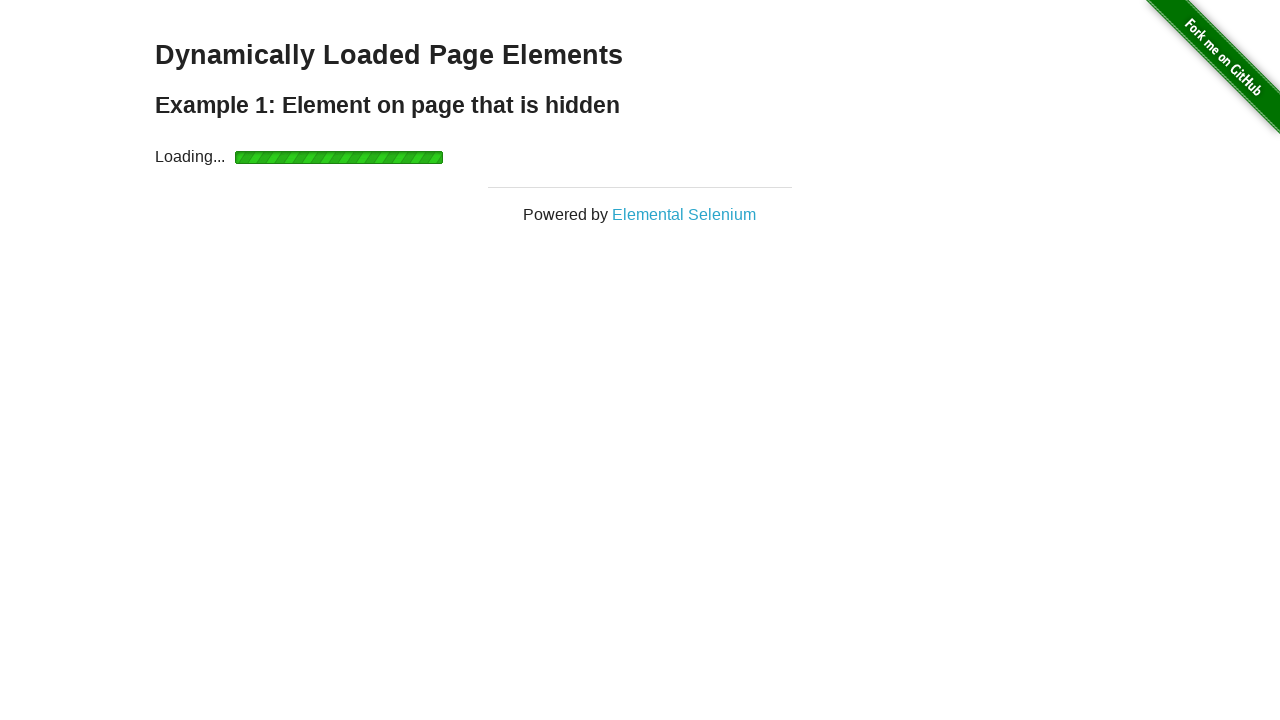

Waited for 'Hello World!' text to become visible
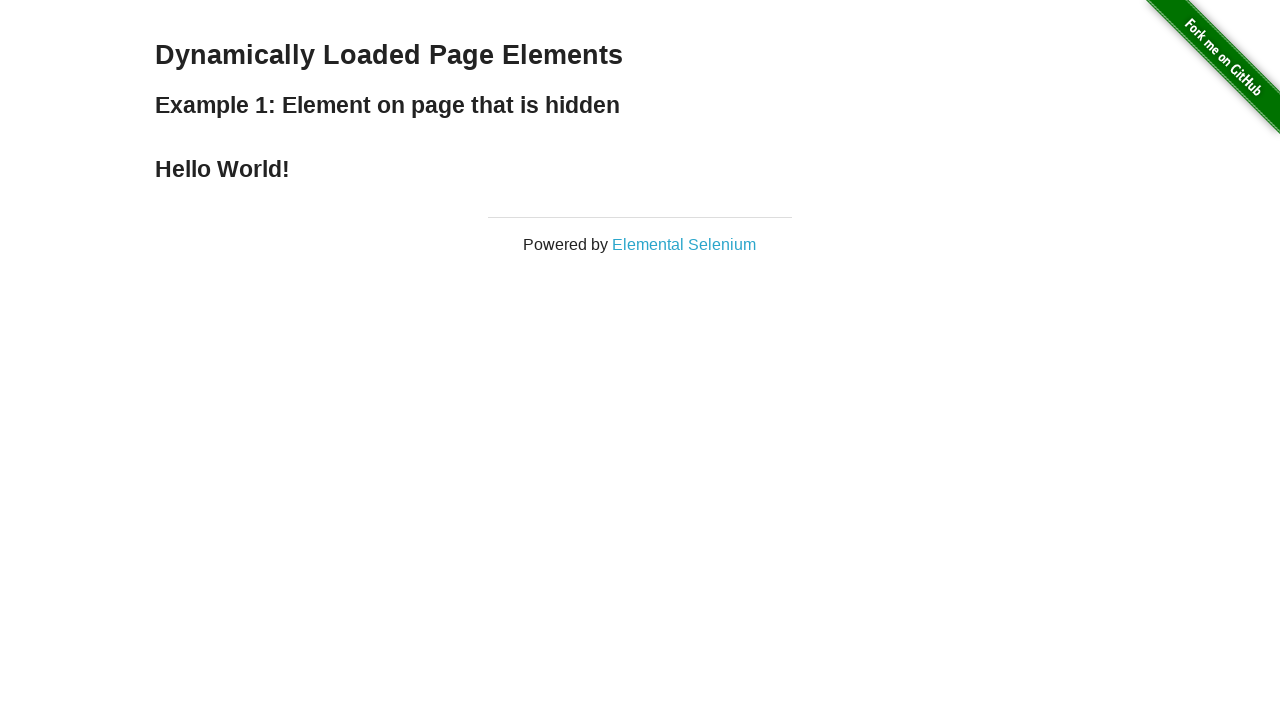

Verified 'Hello World!' text is now visible
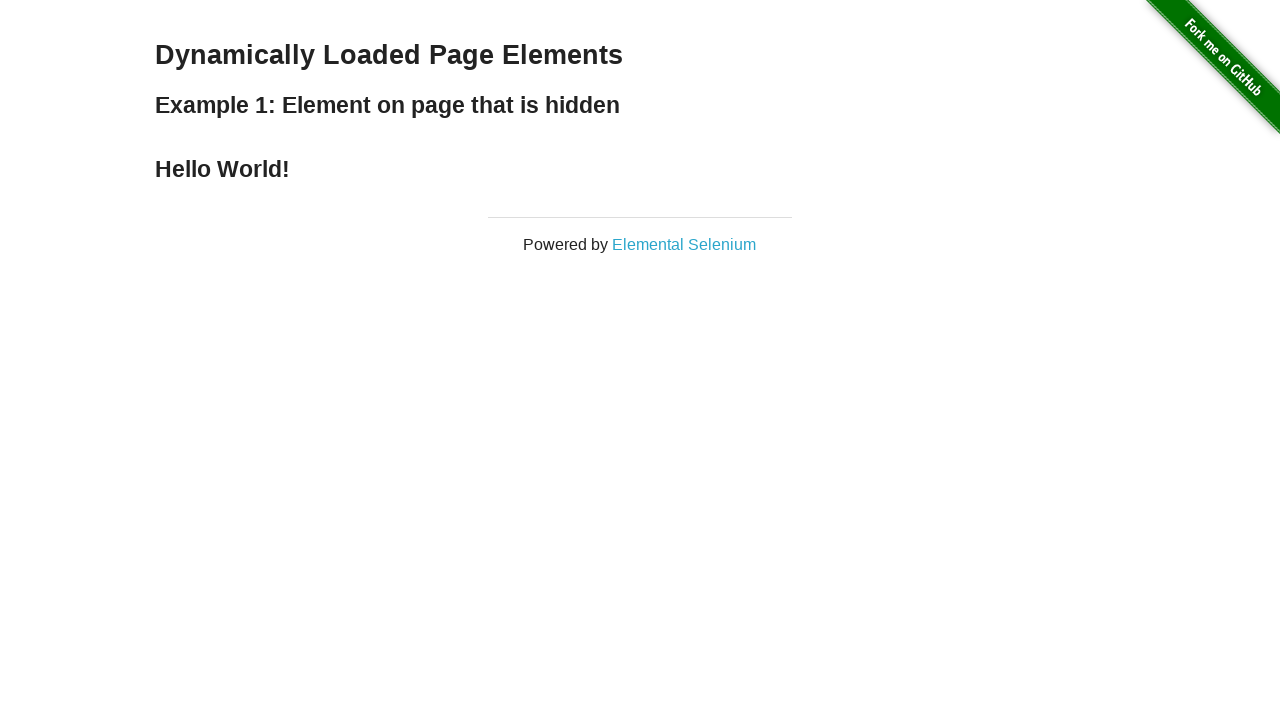

Navigated to second dynamic loading example
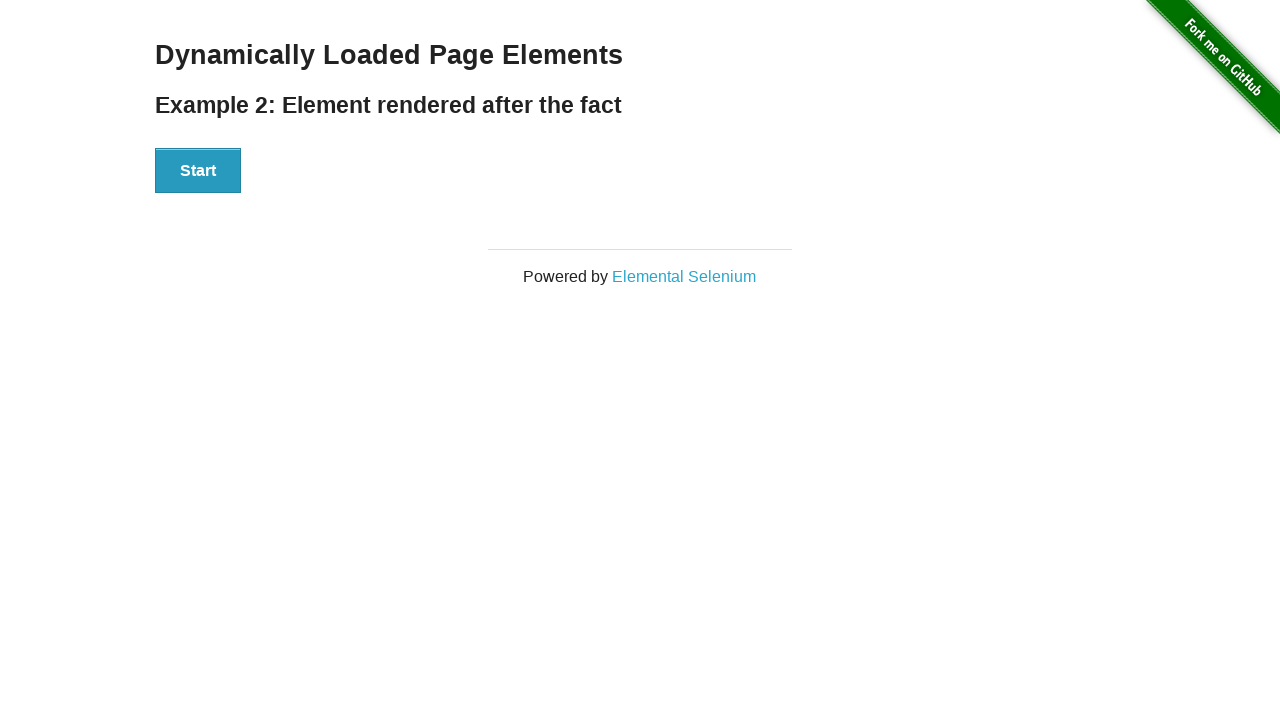

Clicked Start button on second dynamic loading page at (198, 171) on xpath=//button[text()='Start']
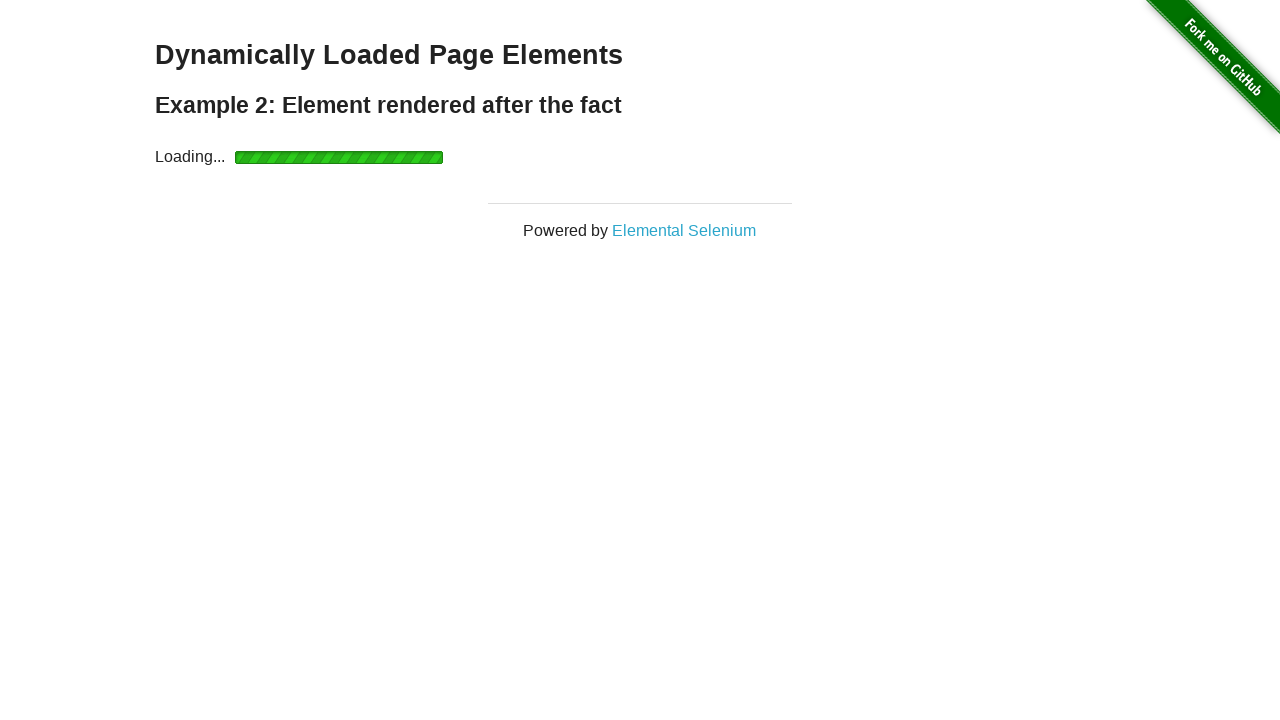

Waited for 'Hello World!' text to become visible on second page
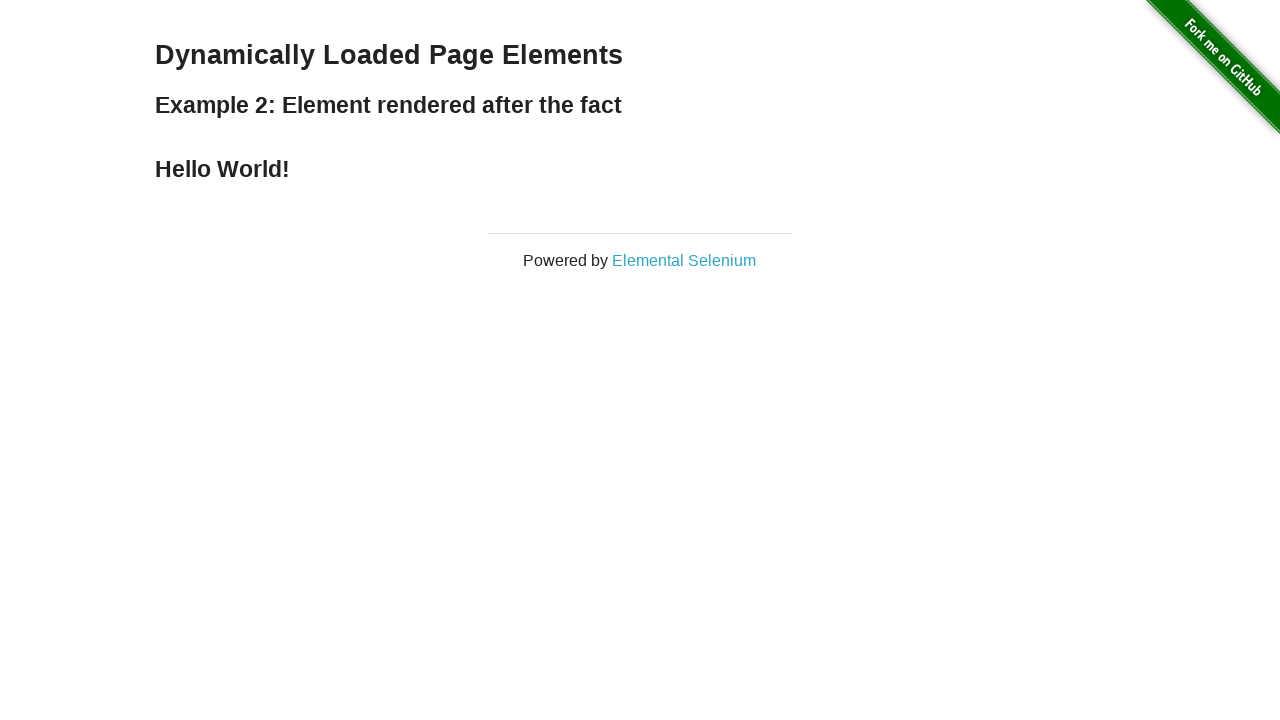

Verified 'Hello World!' text is visible on second page
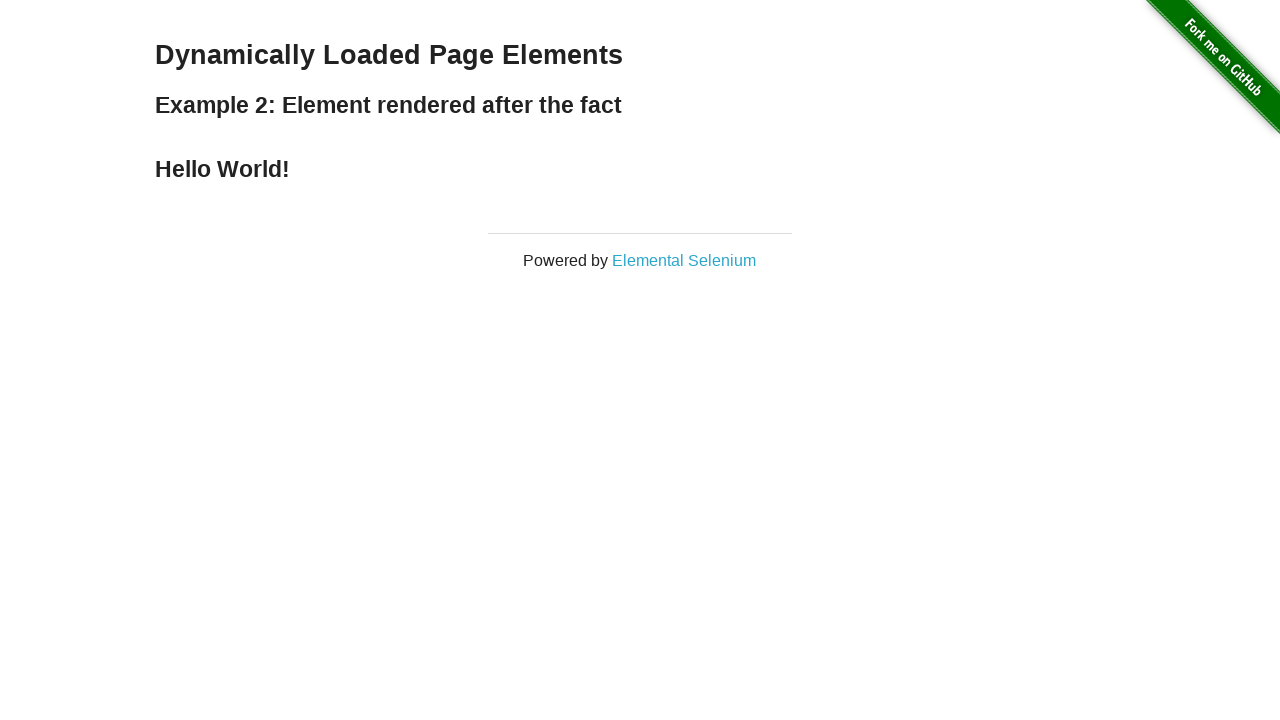

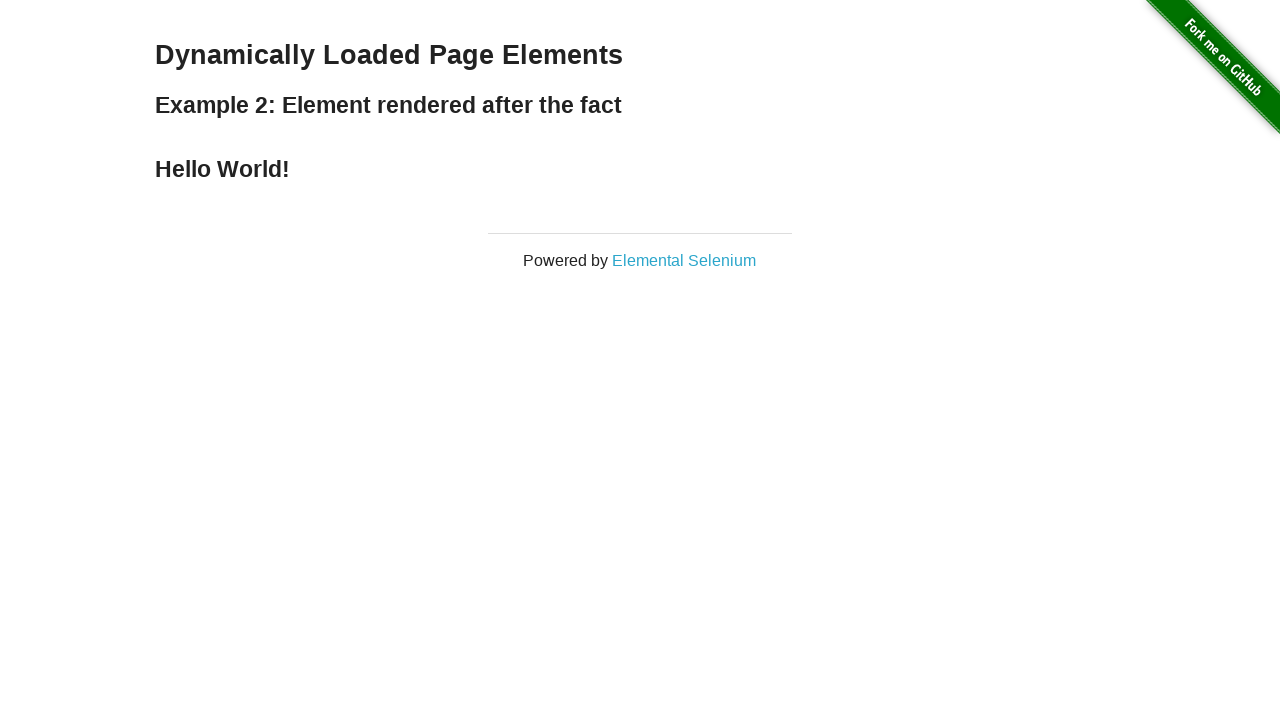